Tests scrolling to an element and verifying it's visible (screenshot functionality removed)

Starting URL: https://webdriver.io/

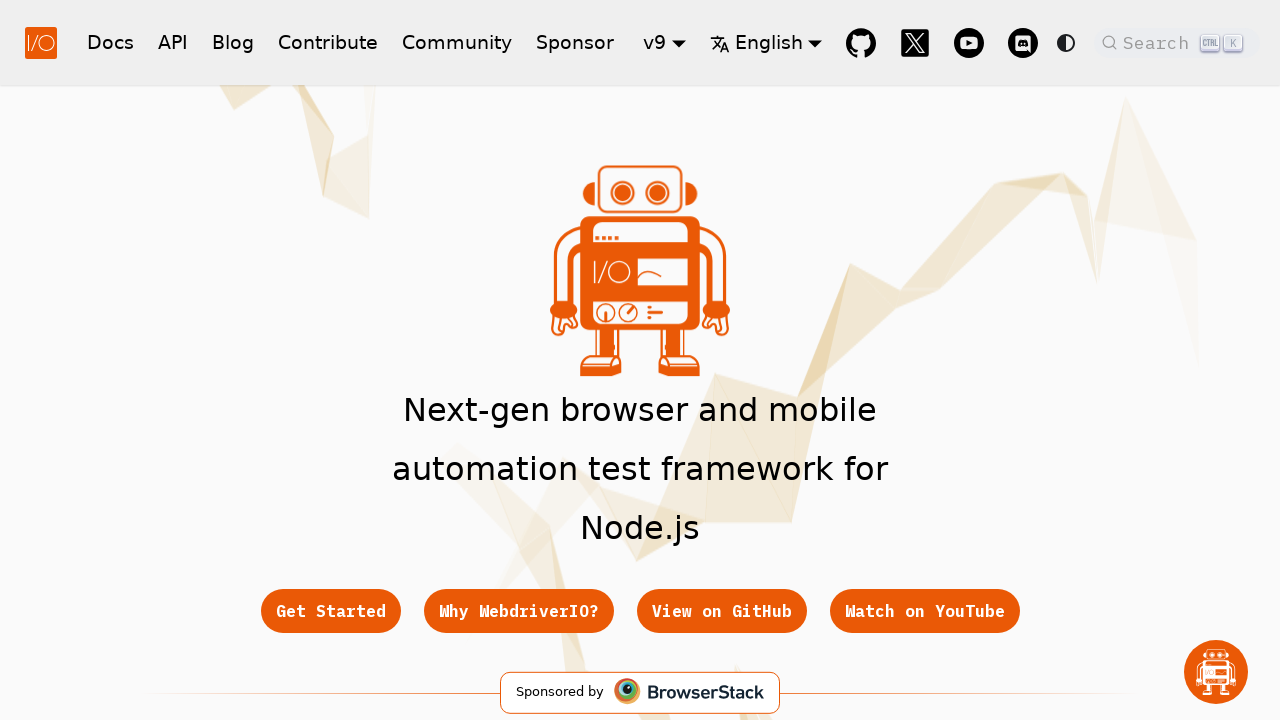

Scrolled 'Getting Started' footer link into view
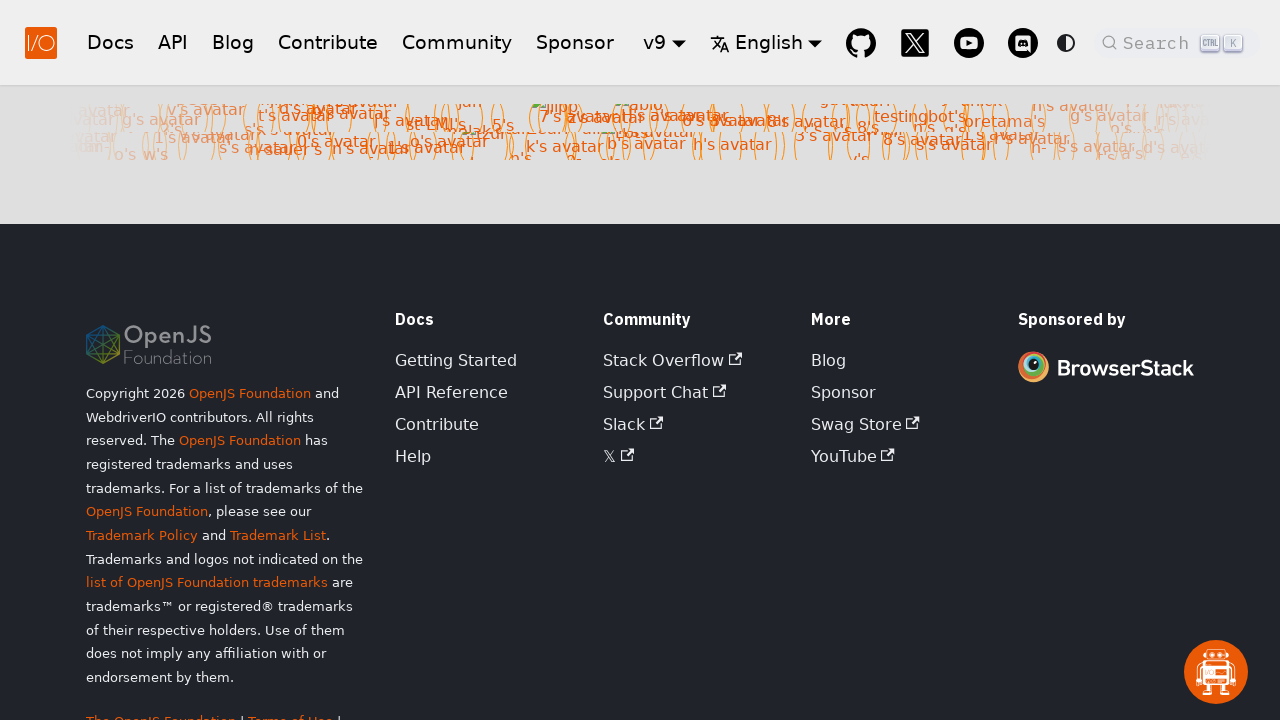

Verified 'Getting Started' footer link is visible
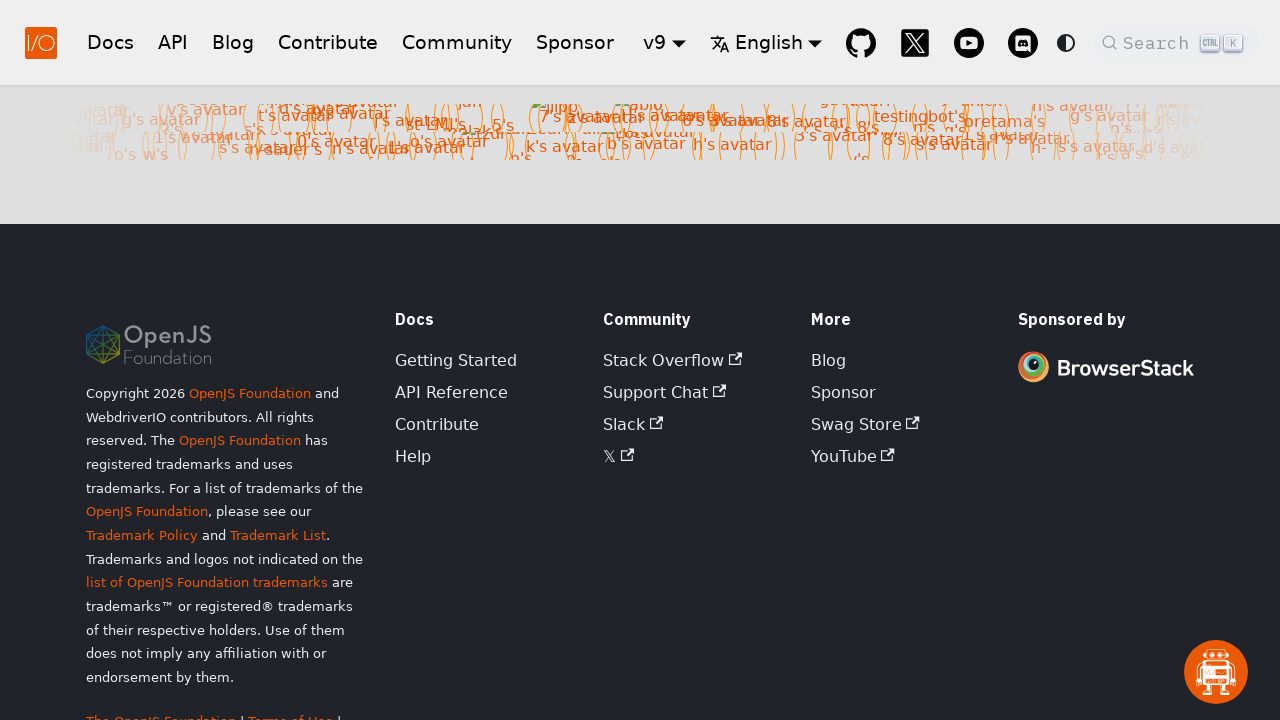

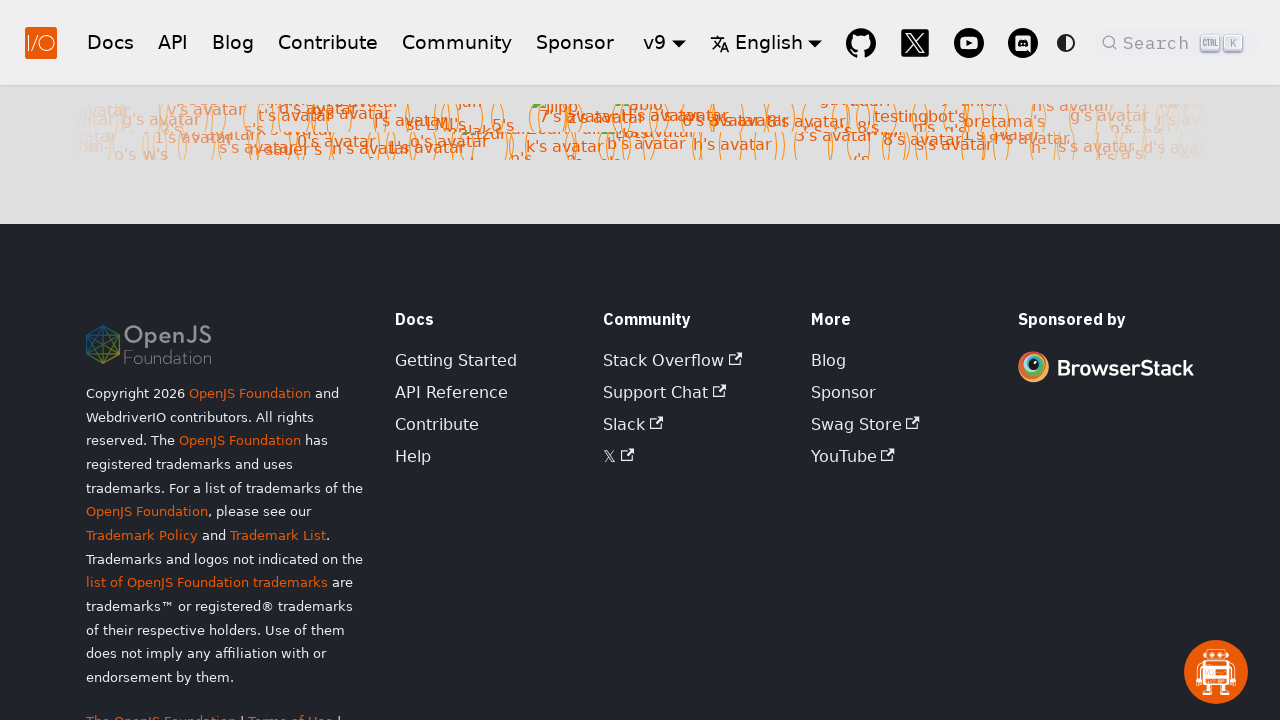